Tests GitHub search functionality by searching for a specific repository, navigating to it, and verifying the Issues tab displays expected text for an empty issues page (using decorator allure steps)

Starting URL: https://github.com

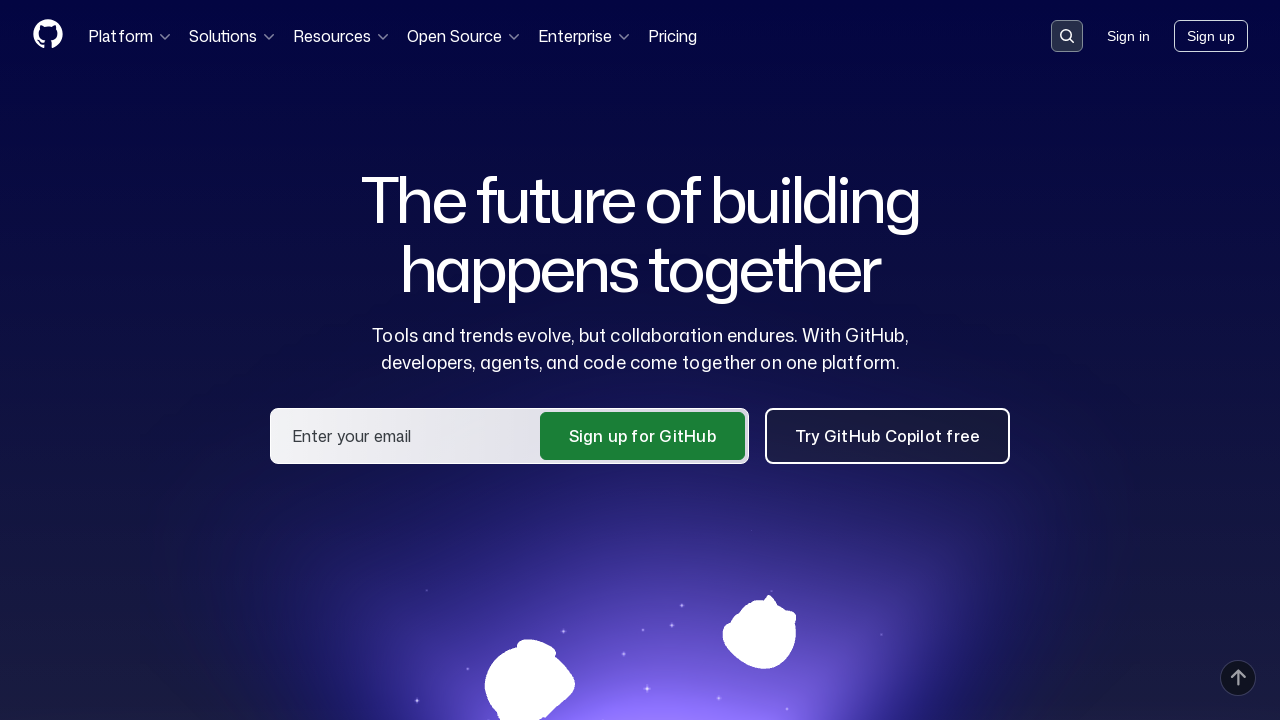

Clicked search button in GitHub header at (1067, 36) on .header-search-button
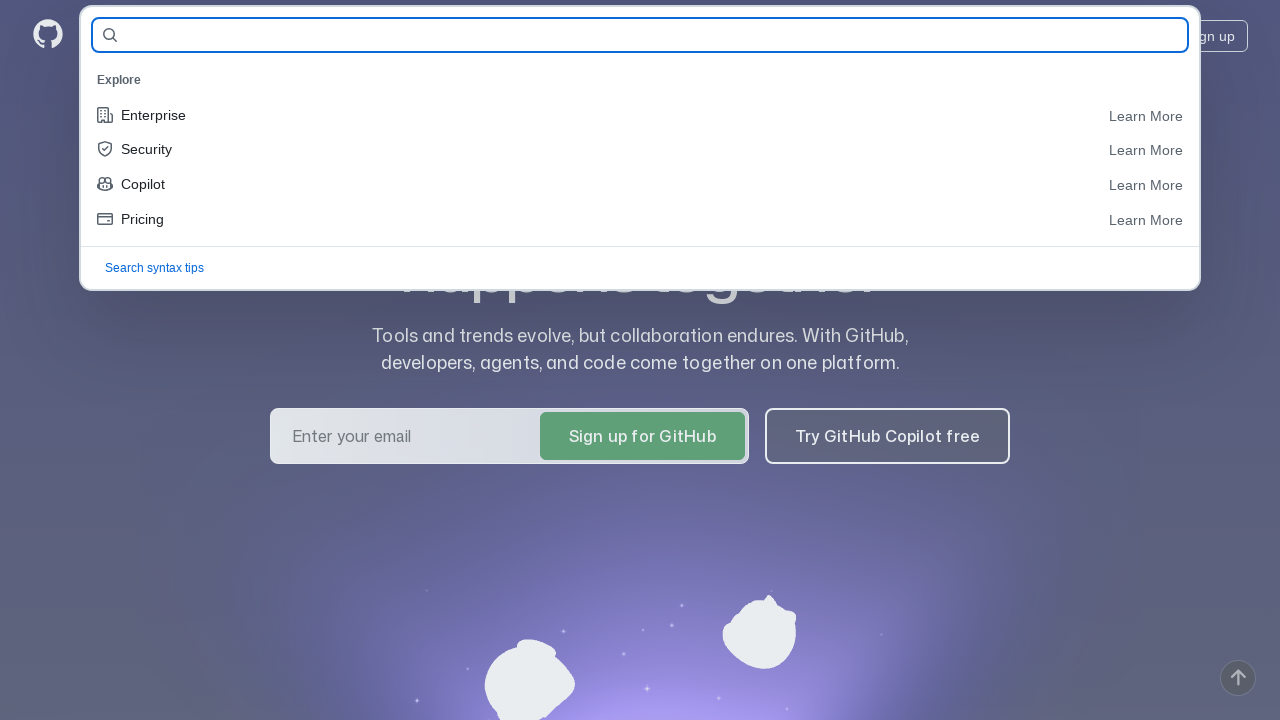

Filled search field with repository name 'OvsyannikovIgor/QA_Guru_HomeWork_9' on #query-builder-test
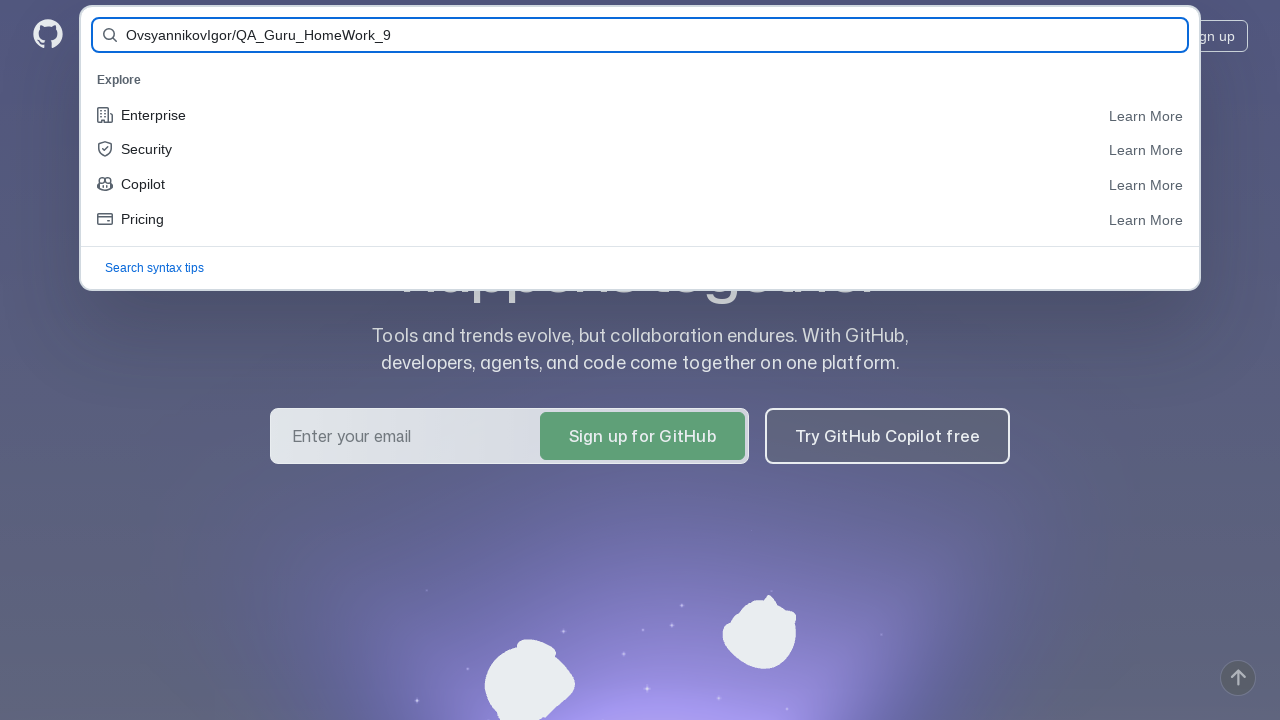

Pressed Enter to submit search query on #query-builder-test
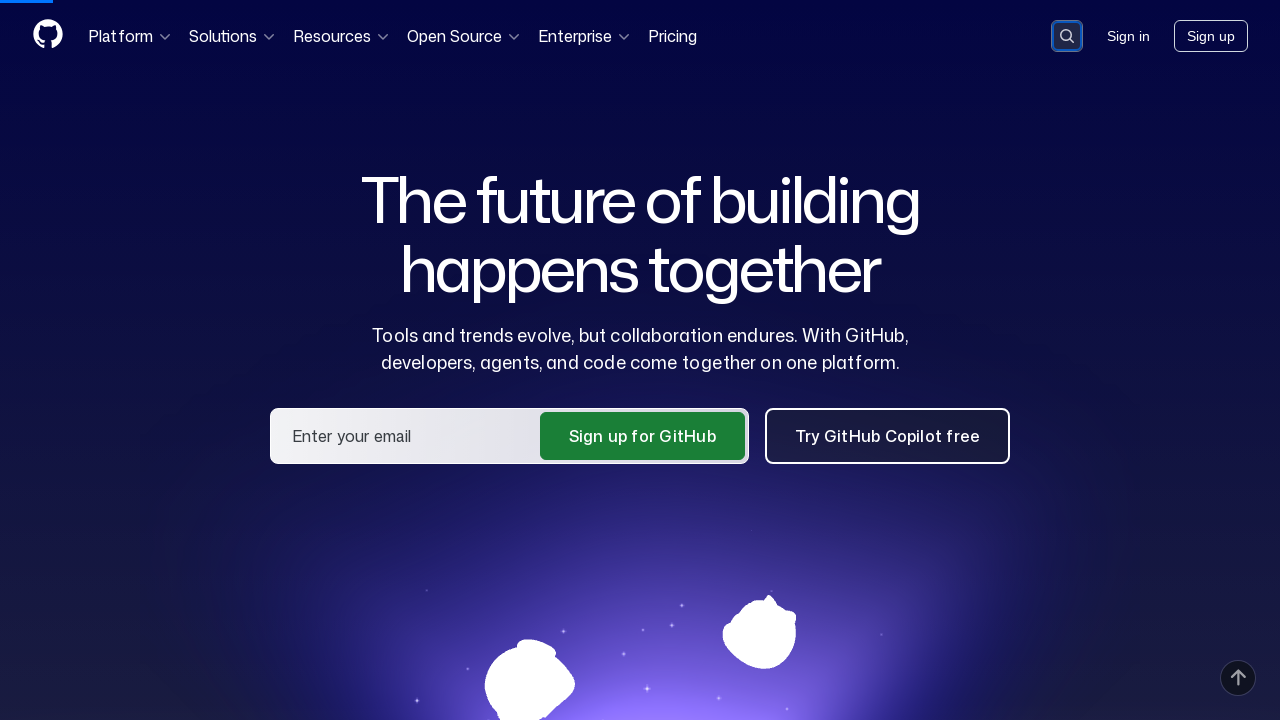

Clicked on the repository link in search results at (526, 161) on a:has-text('OvsyannikovIgor/QA_Guru_HomeWork_9')
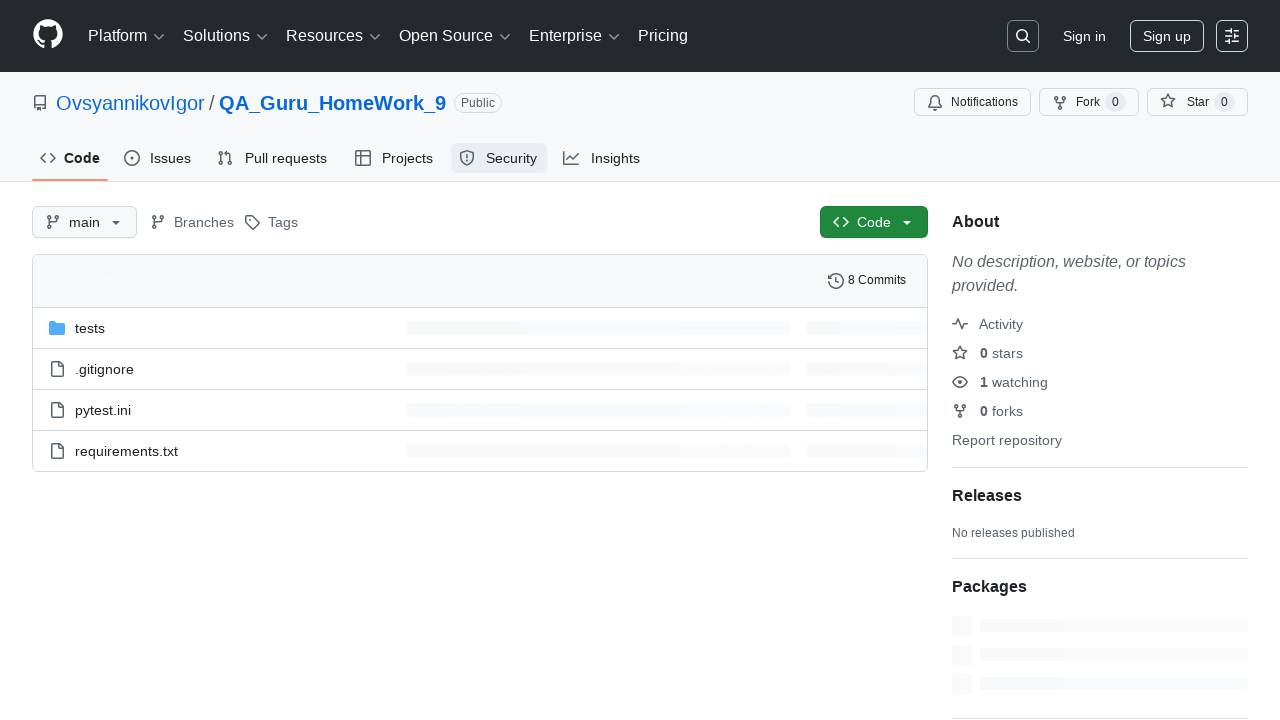

Clicked on Issues tab in the repository at (158, 158) on #issues-tab
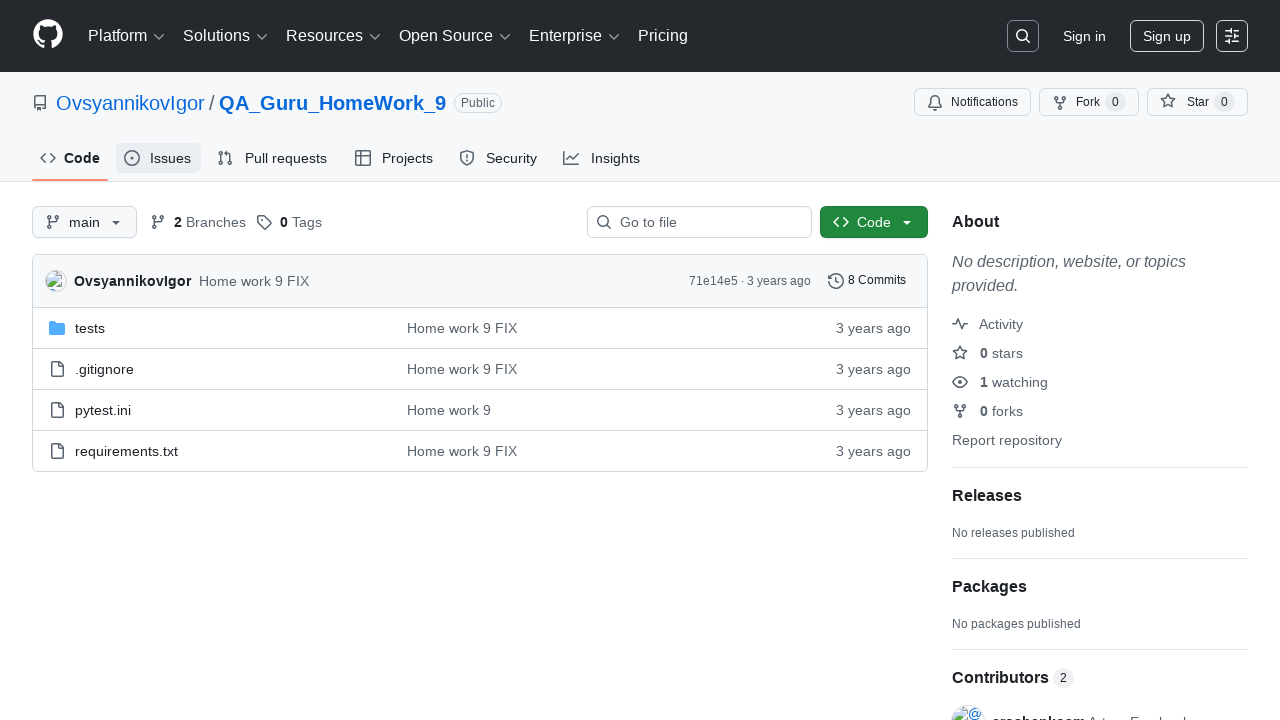

Verified empty issues page blankslate element is present
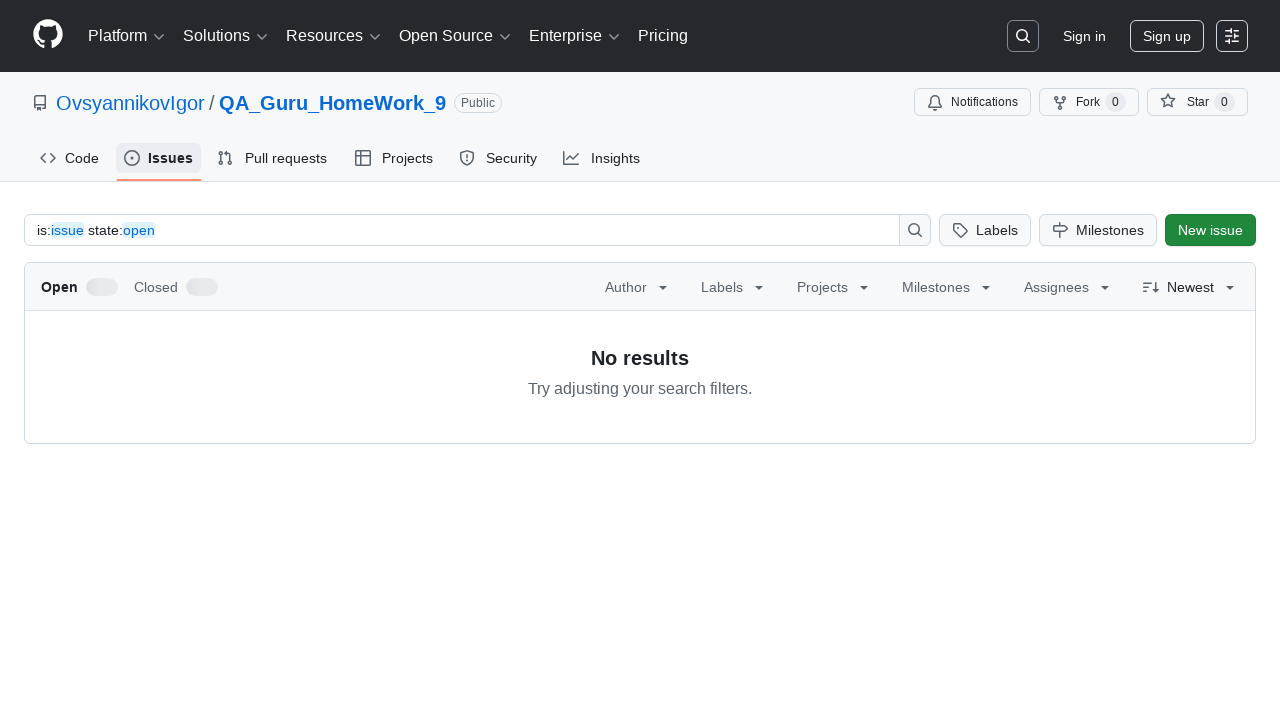

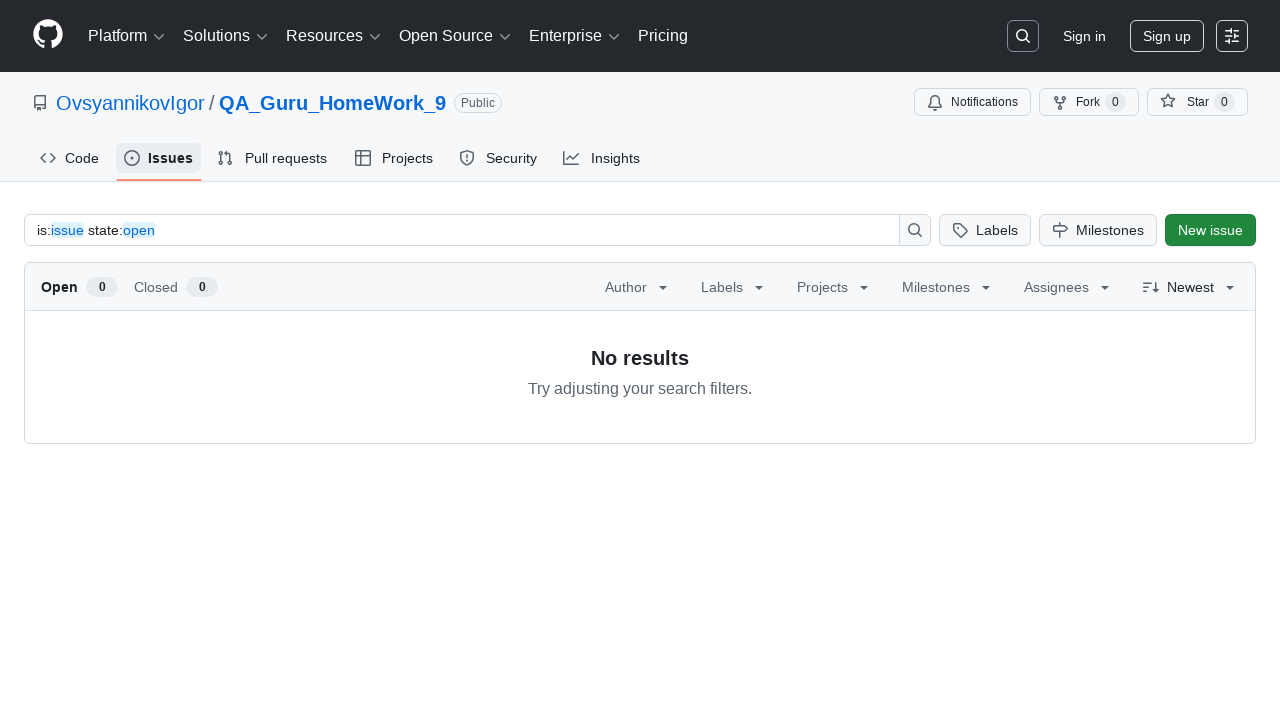